Tests dismissing a JavaScript confirm dialog by clicking cancel and verifying the result

Starting URL: https://automationfc.github.io/basic-form/index.html

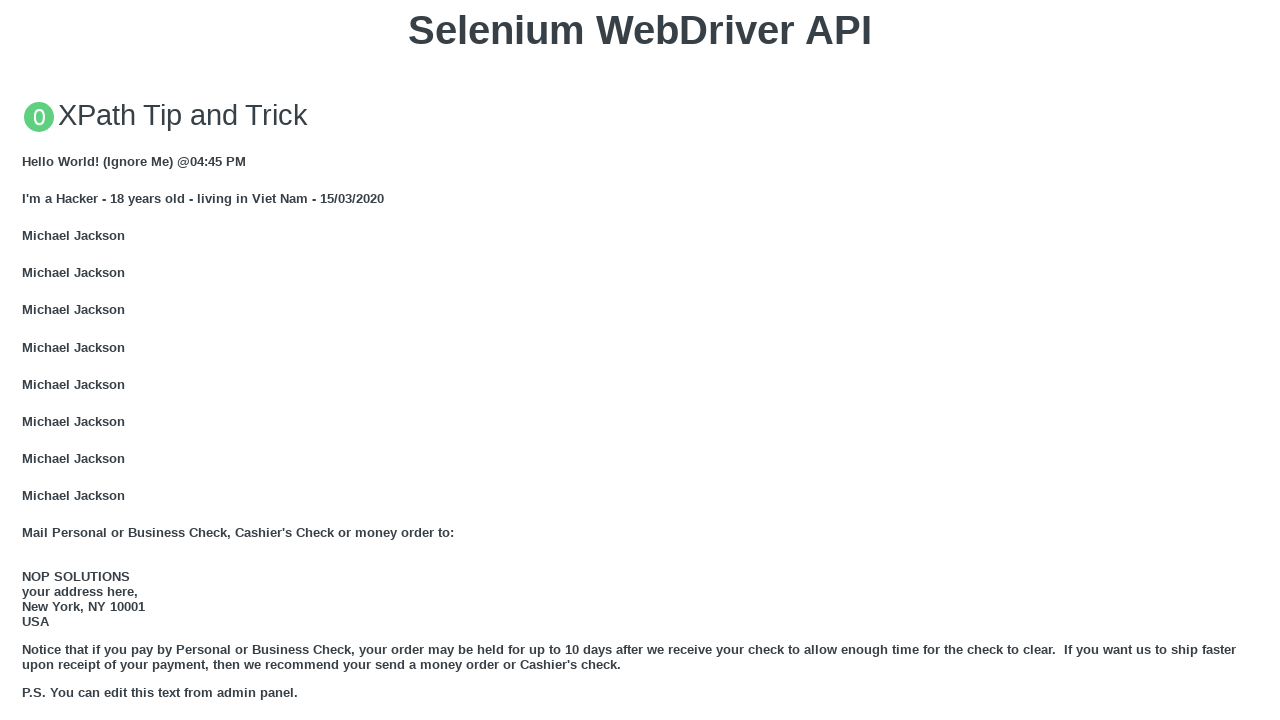

Clicked button to trigger JavaScript confirm dialog at (640, 360) on xpath=//button[text()='Click for JS Confirm']
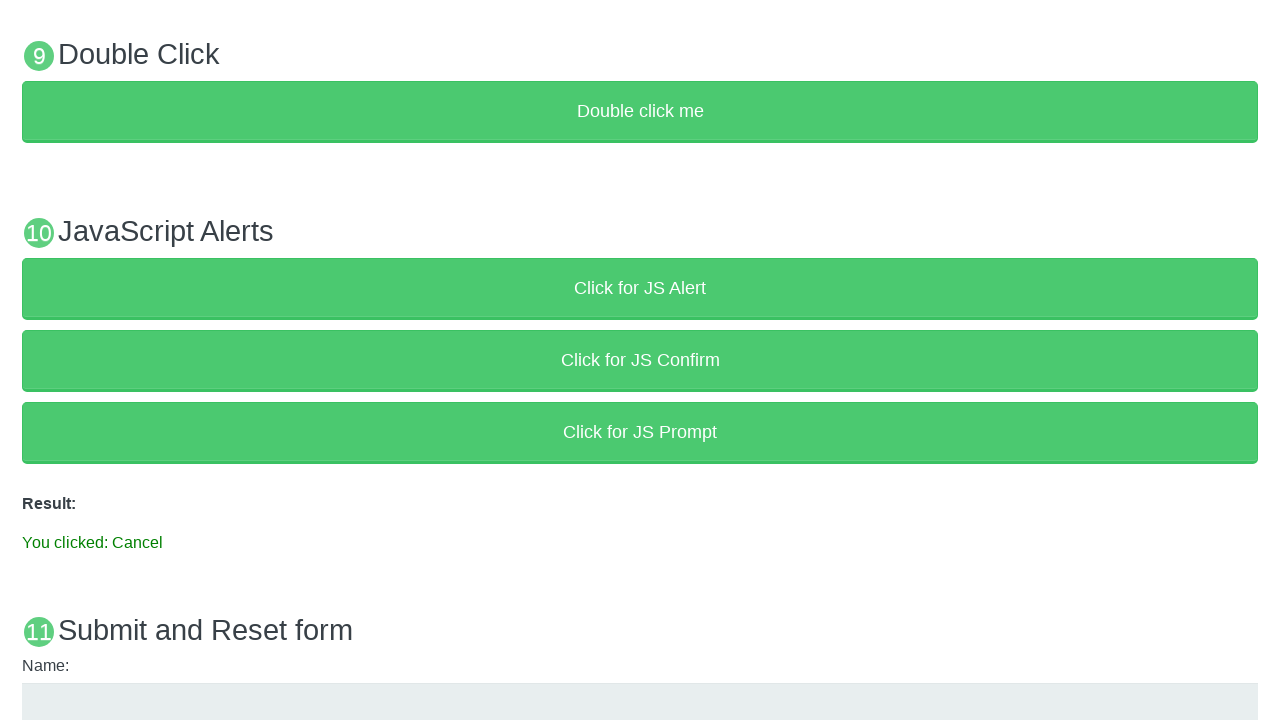

Set up dialog handler to dismiss confirm dialog
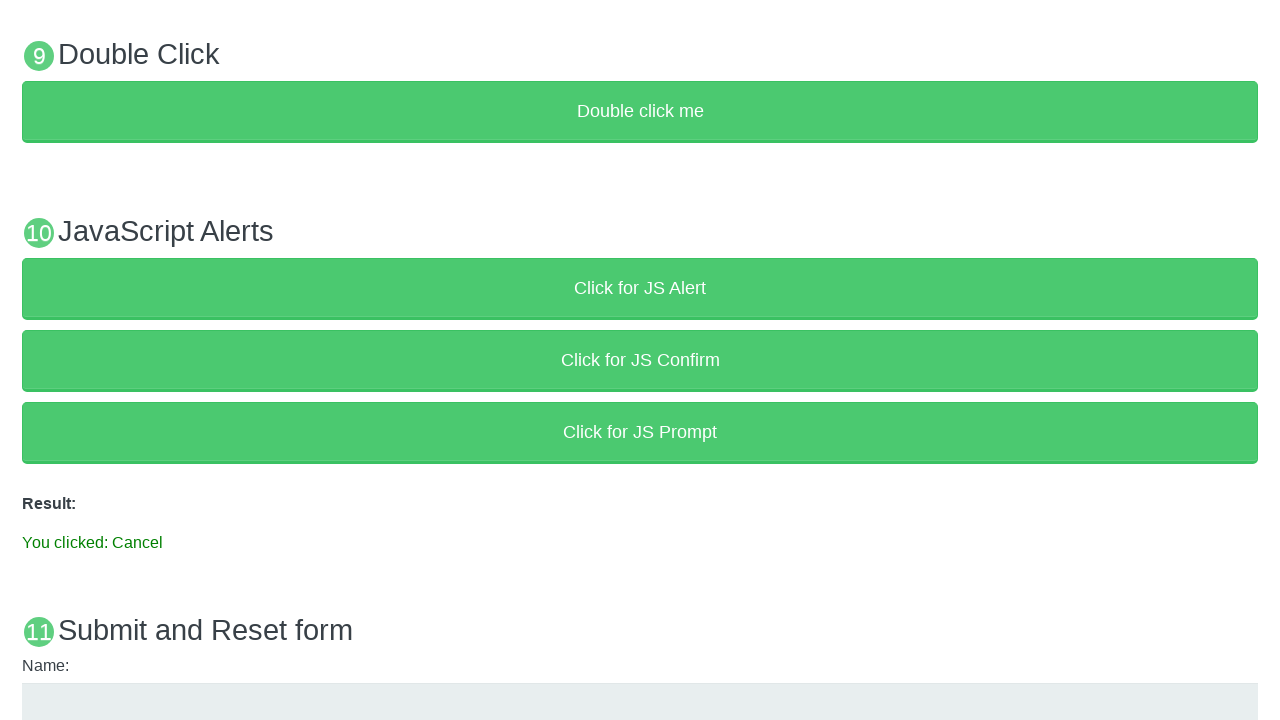

Result element loaded after dismissing dialog
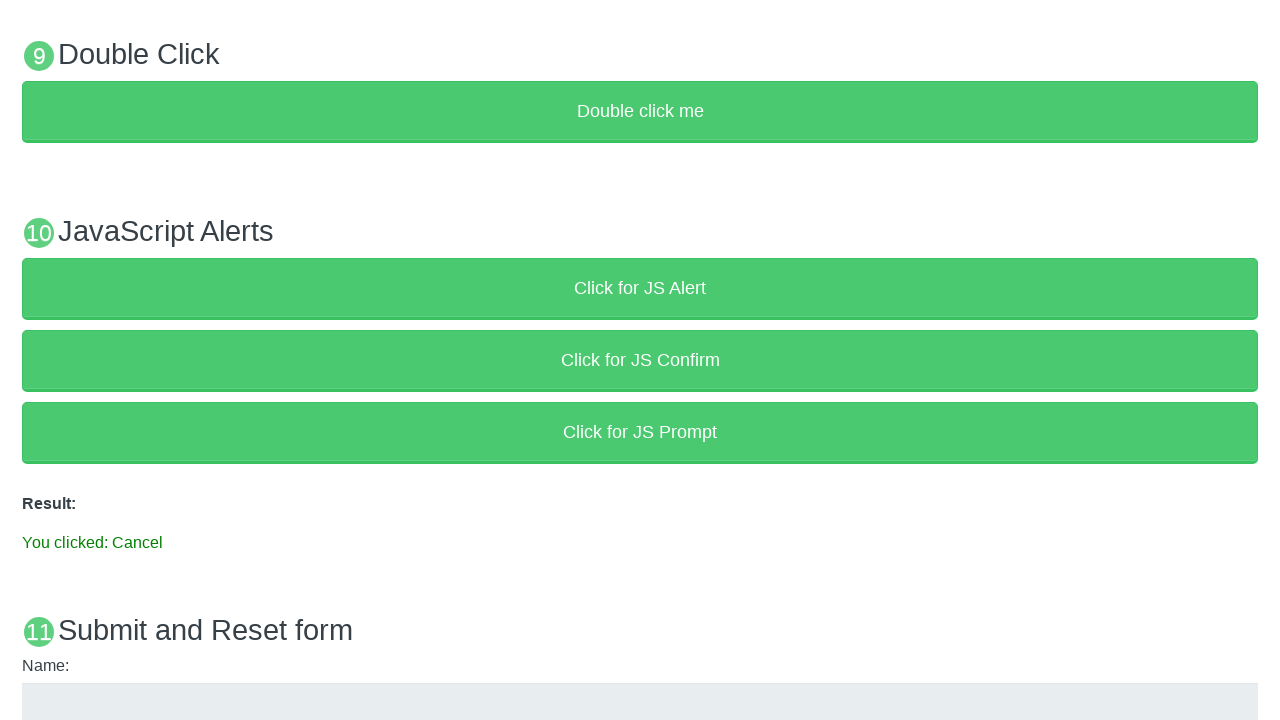

Verified that result text contains 'You clicked: Cancel'
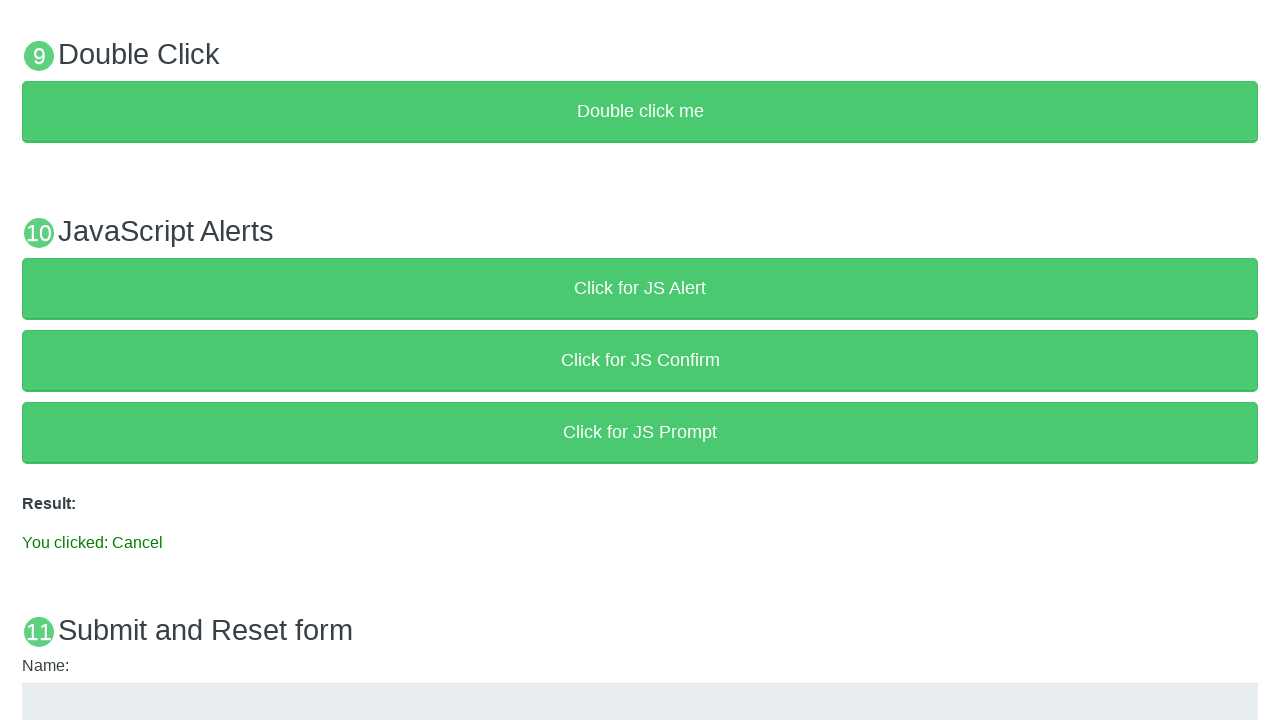

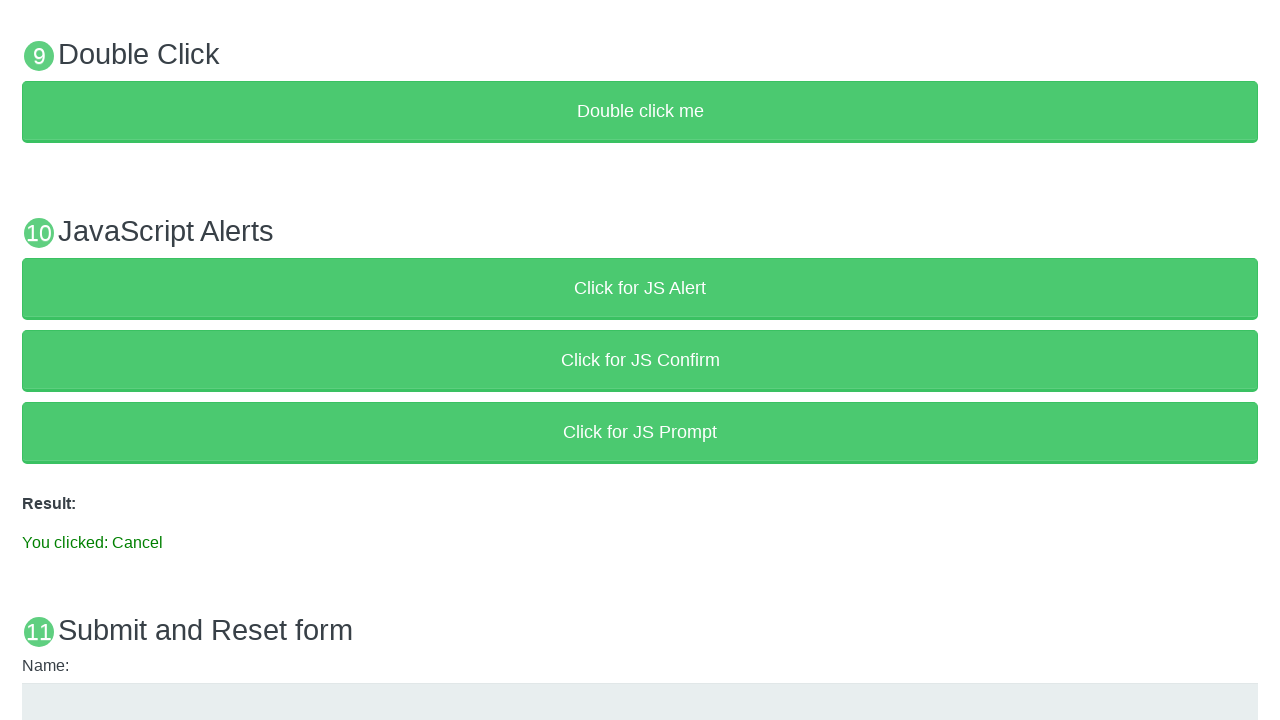